Tests window handling functionality by clicking a link that opens a new window, switching to it, then returning to the original window

Starting URL: https://the-internet.herokuapp.com/windows

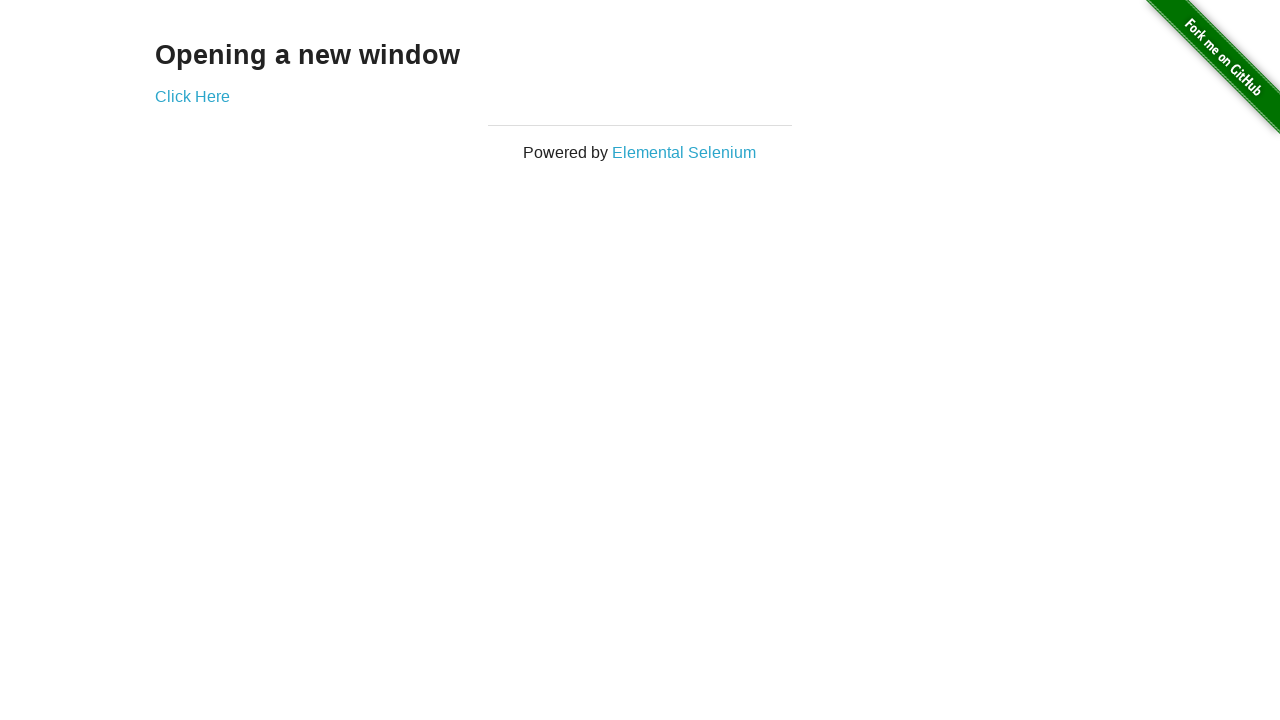

Clicked 'Click Here' link to open new window at (192, 96) on xpath=//a[contains(text(), 'Click Here')]
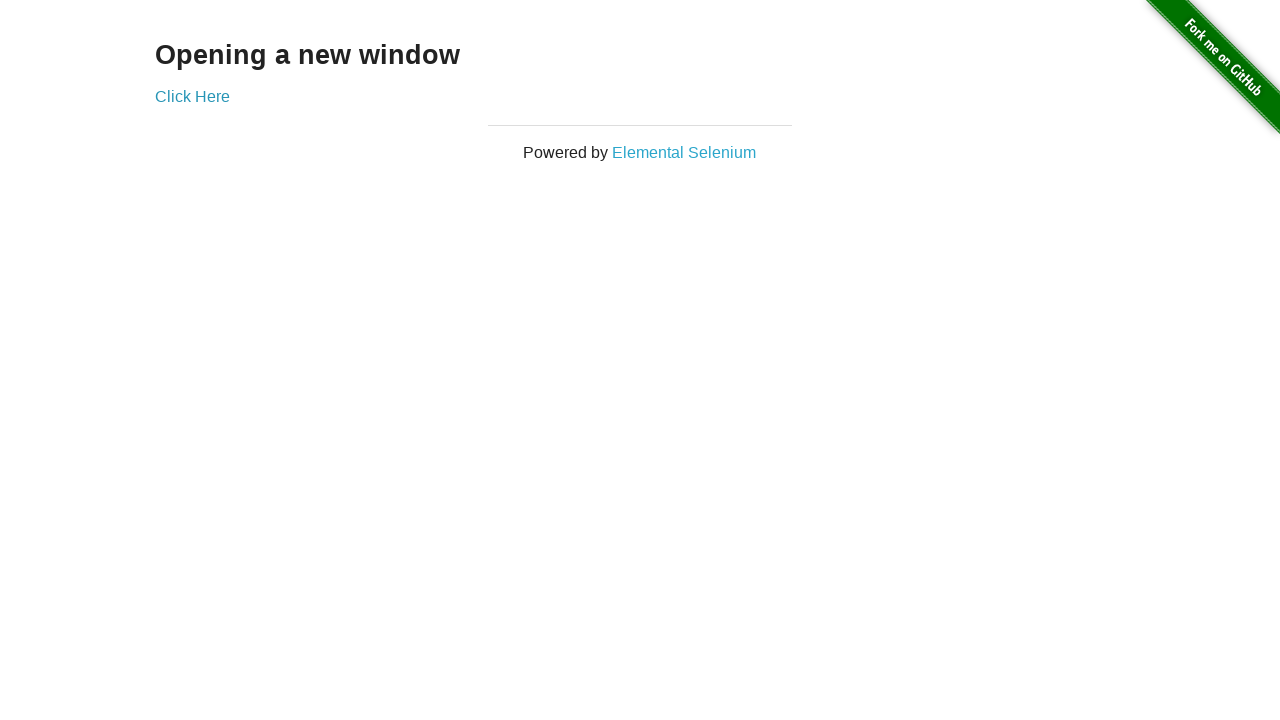

New window loaded and became active
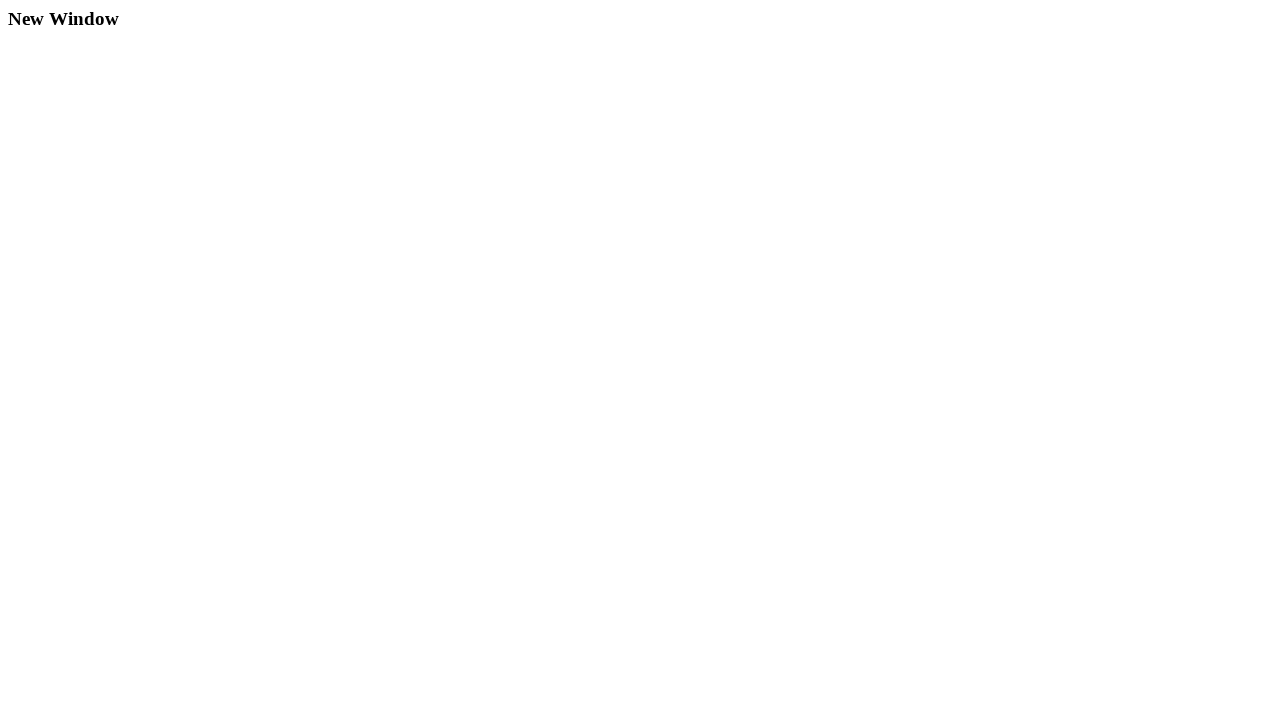

Closed the new window
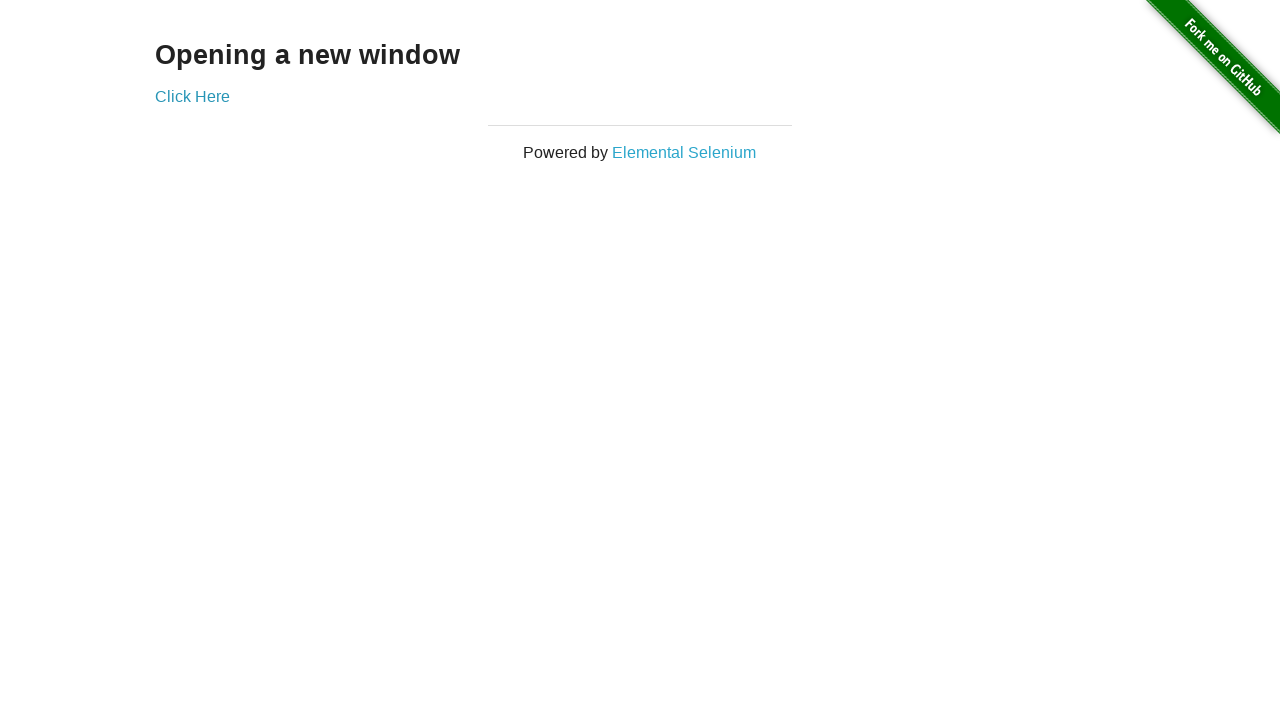

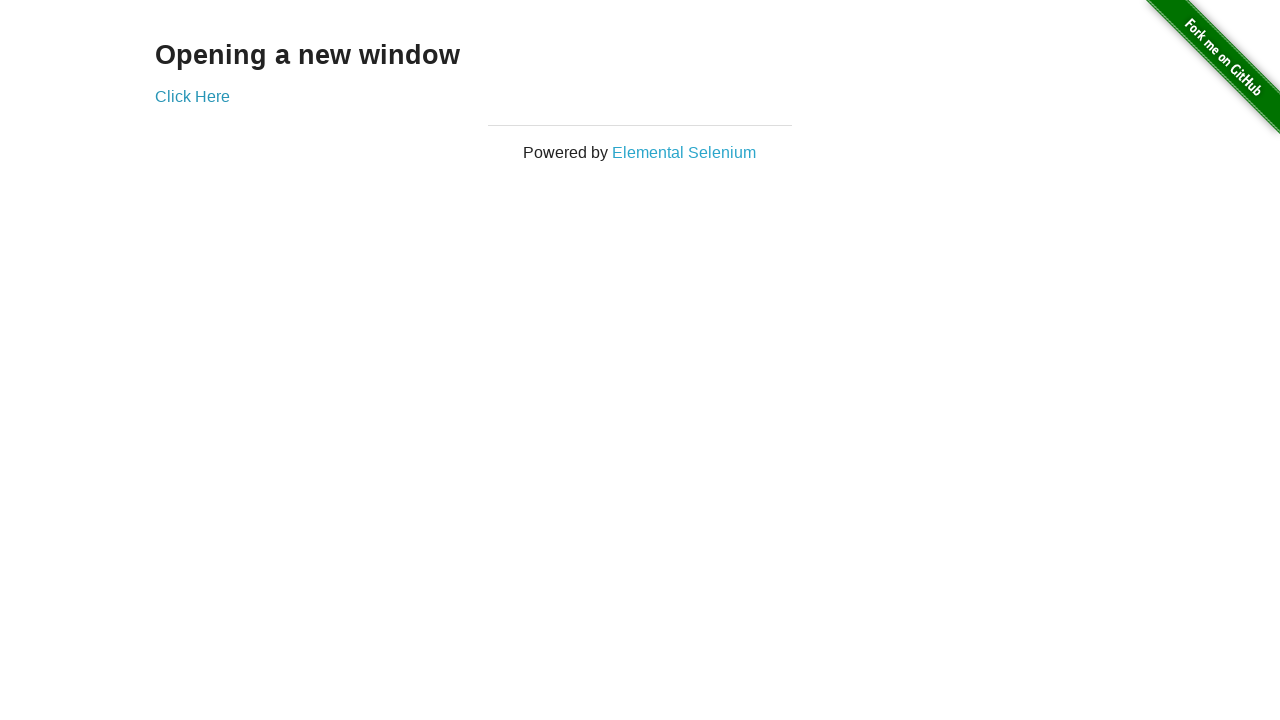